Tests manipulating a date input field on the 12306 (Chinese railway) website by removing its readonly attribute and setting a specific date value using JavaScript execution.

Starting URL: https://www.12306.cn/index/

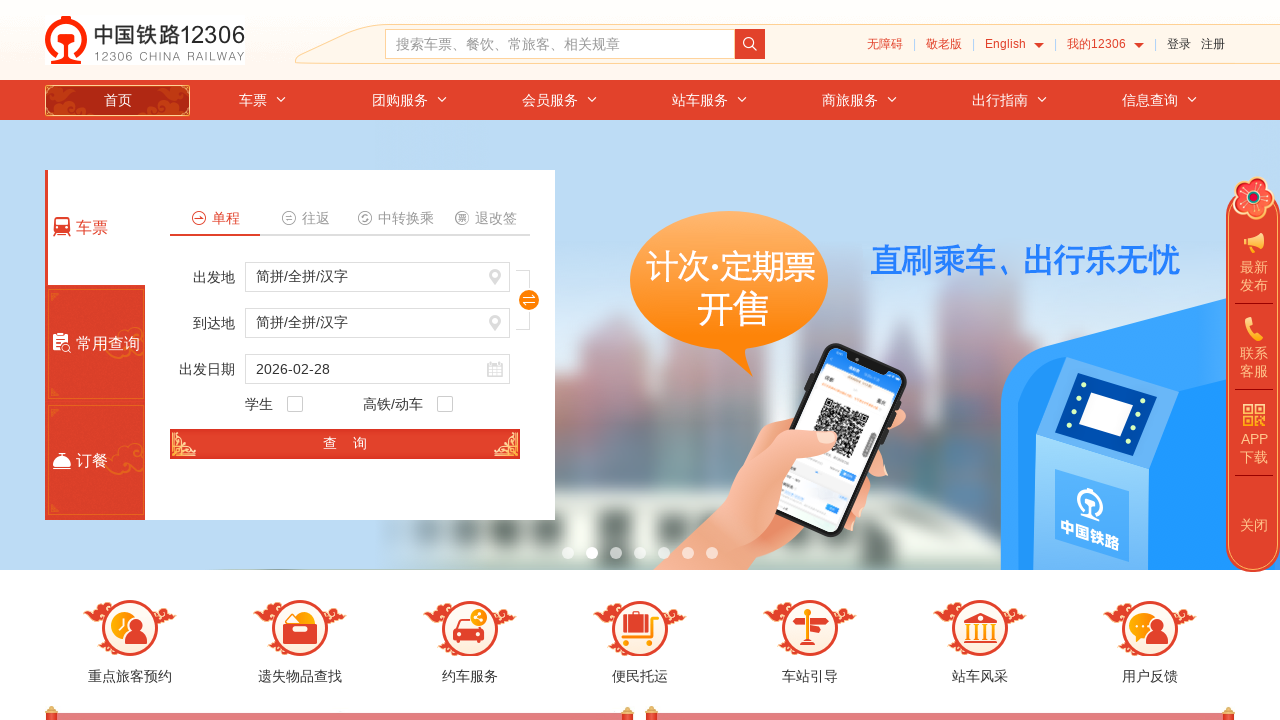

Removed readonly attribute from train date input field using JavaScript
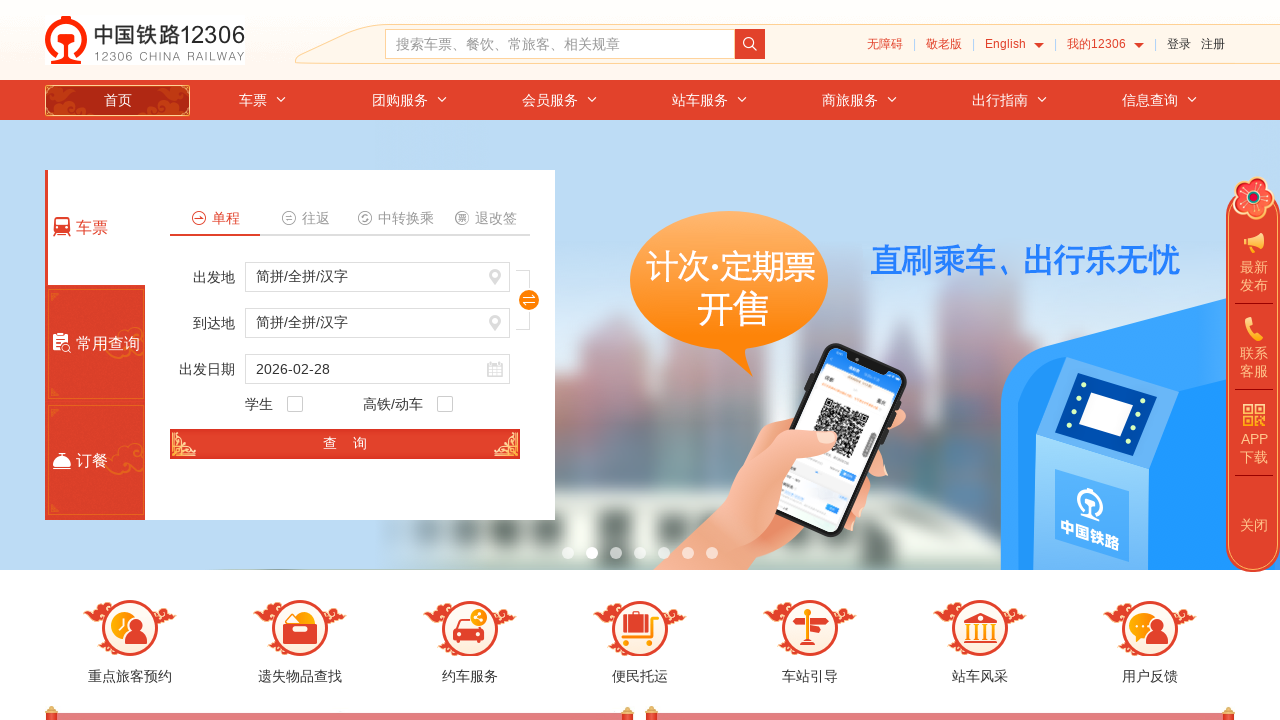

Set train date input value to 2020-12-01 using JavaScript
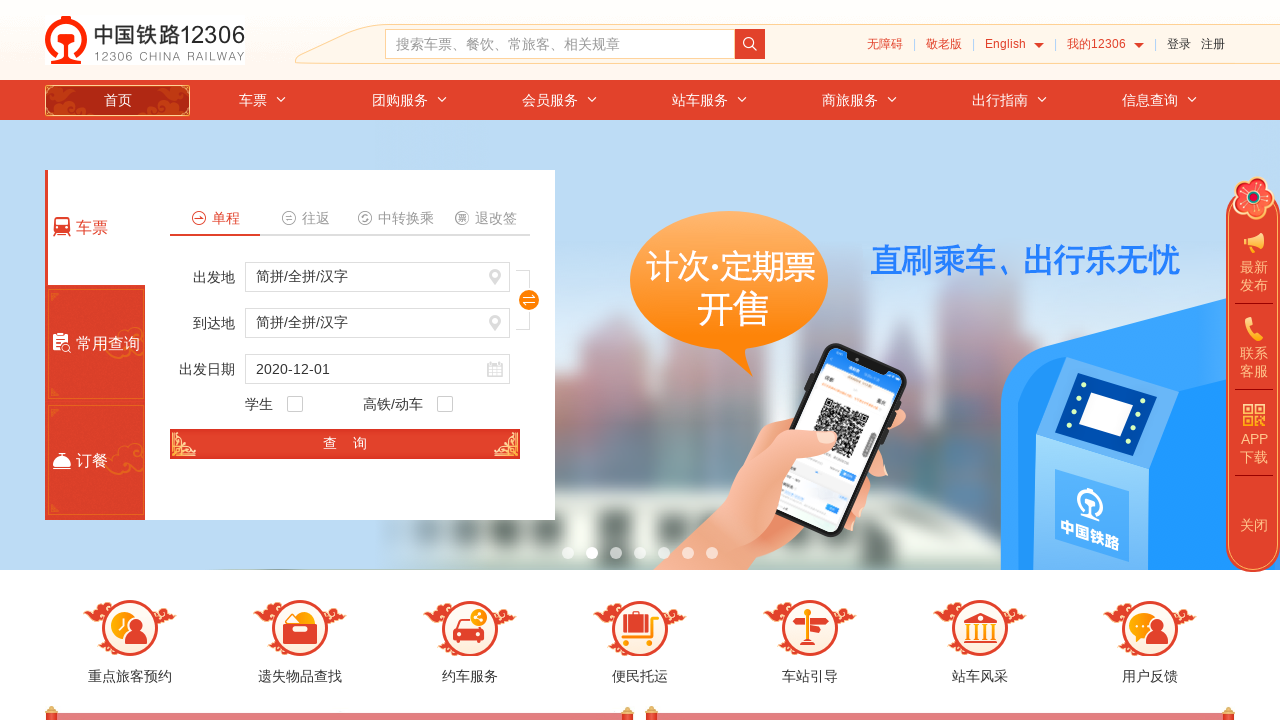

Waited 2 seconds for visual confirmation of date value change
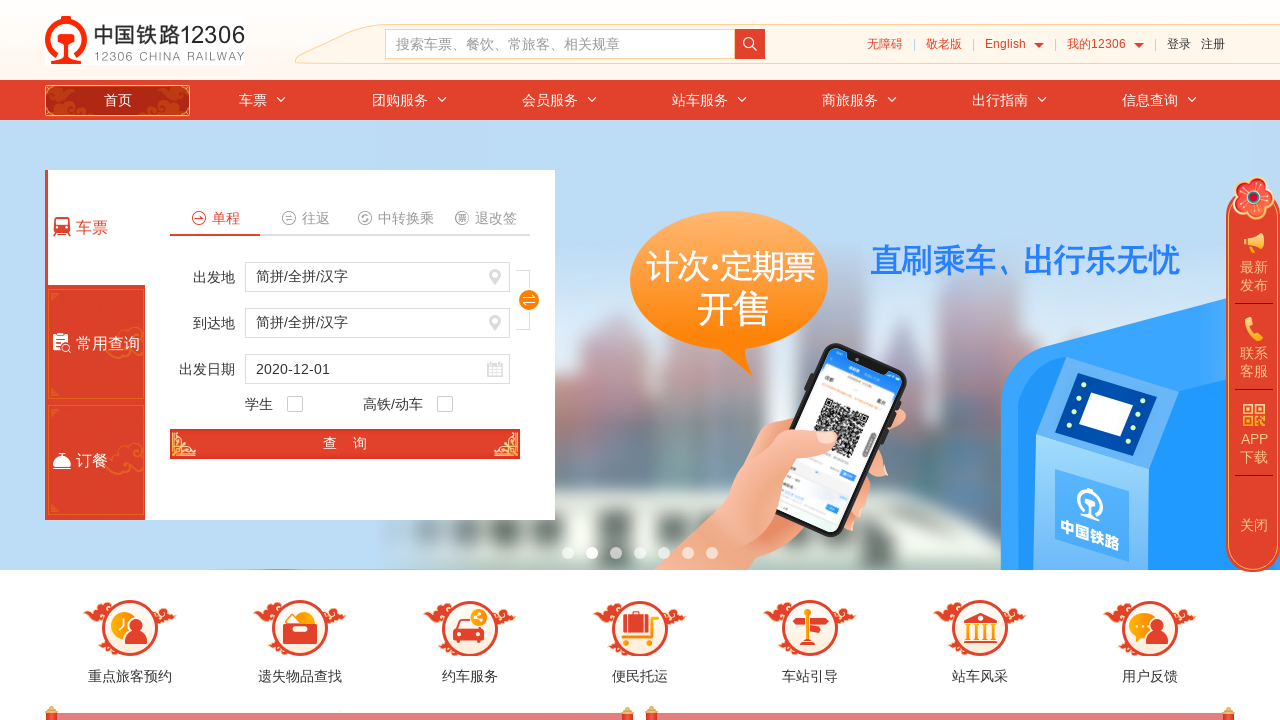

Retrieved train date input value: 2020-12-01
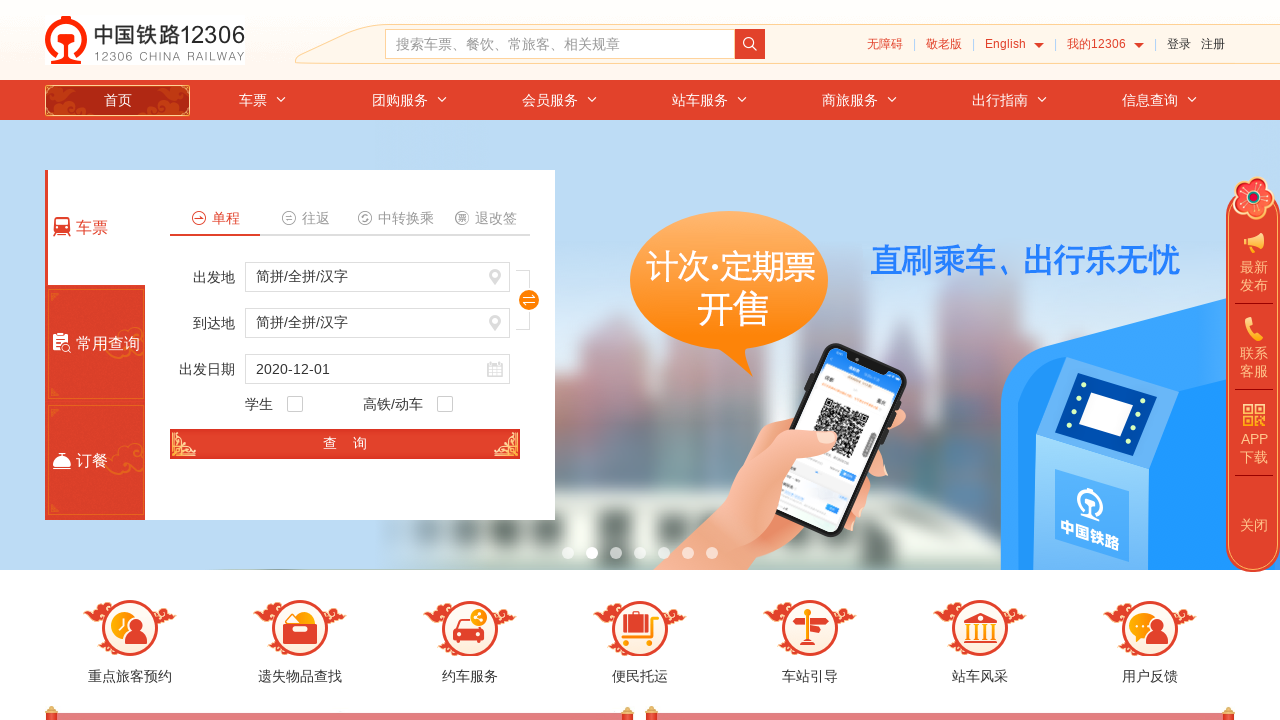

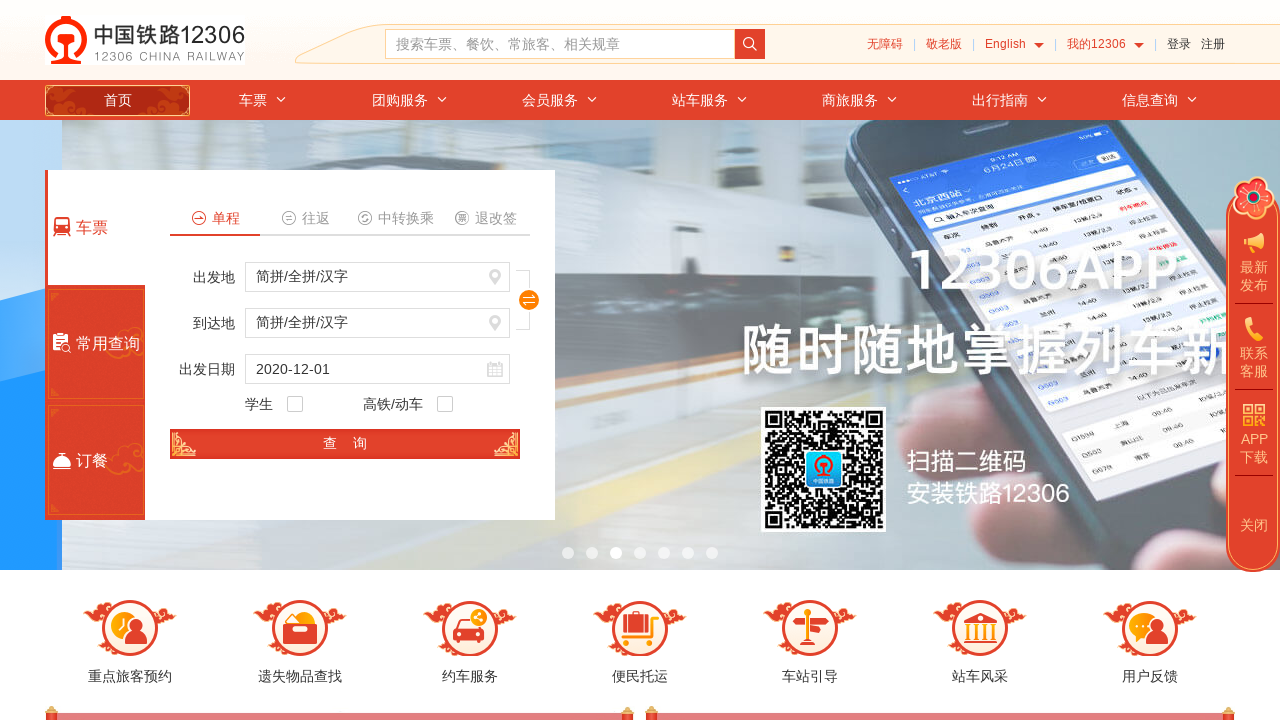